Tests webmail application by navigating through different folders and verifying email sender names

Starting URL: https://ej2.syncfusion.com/showcase/typescript/webmail/#/home

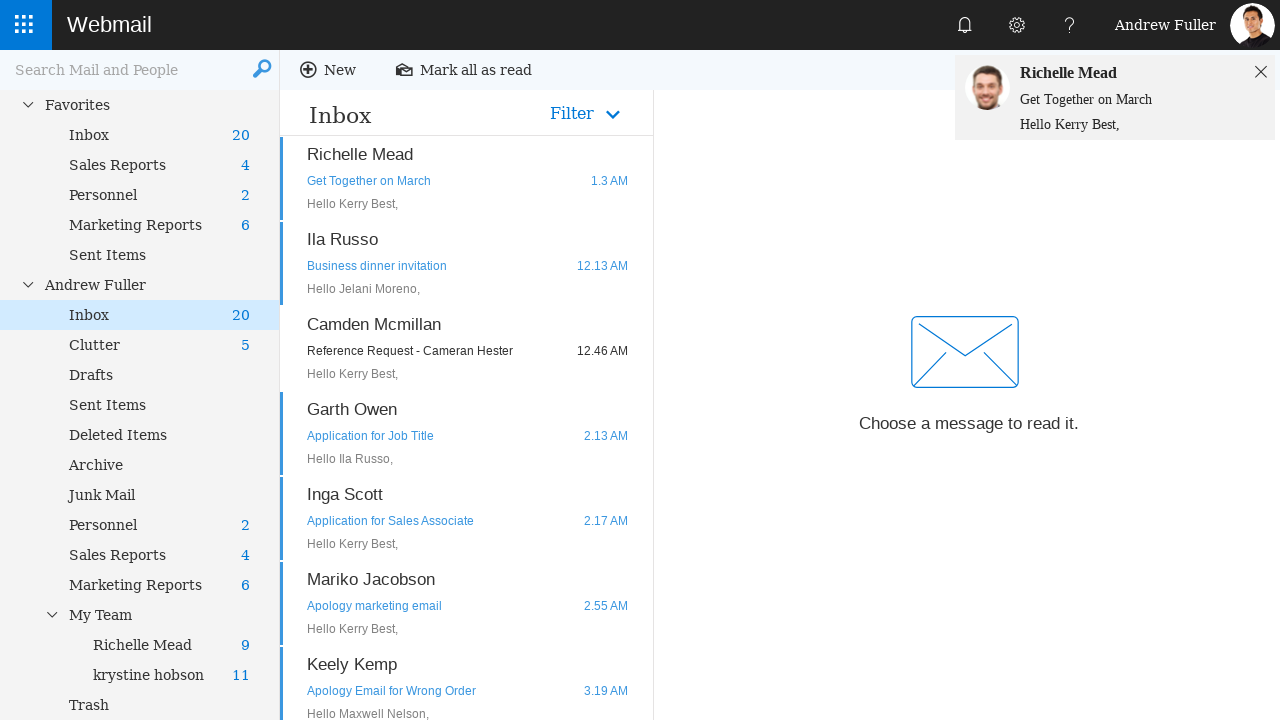

Clicked on folder with data-uid='11' at (159, 405) on #tree li.e-level-2[data-uid='11']
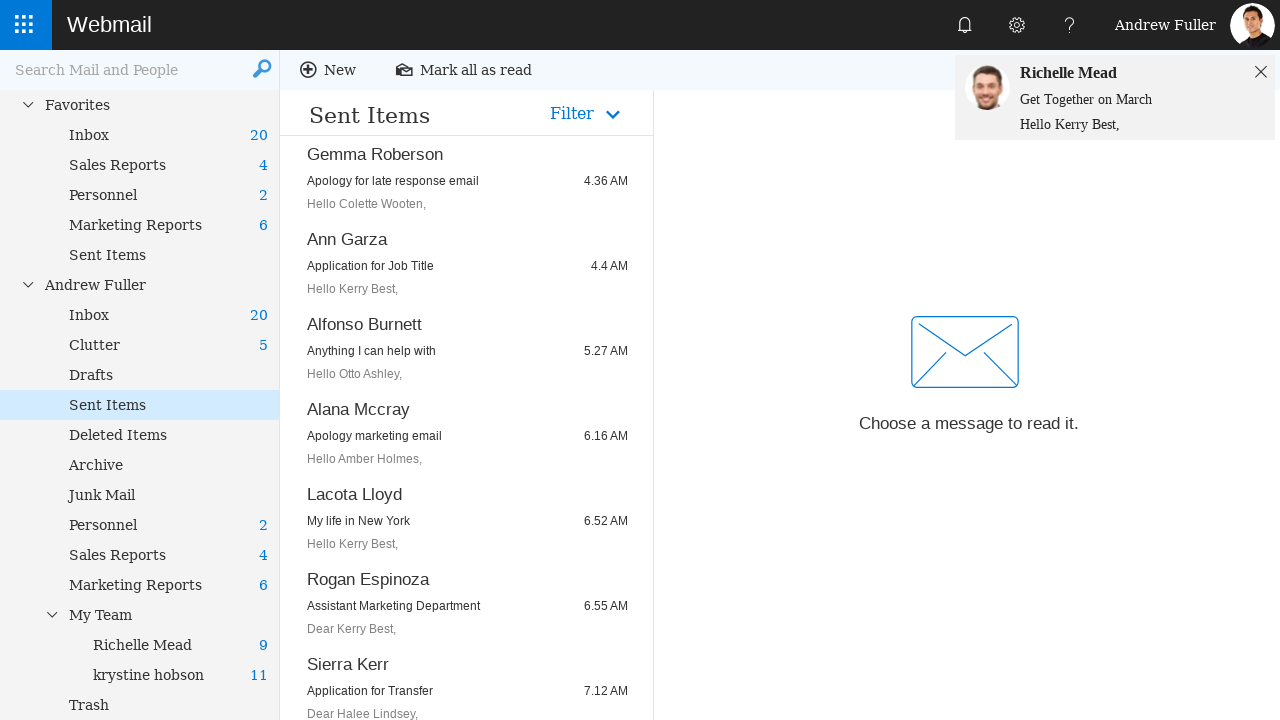

Clicked on email item with data-uid='SF10095' at (466, 178) on li.e-level-1[data-uid='SF10095']
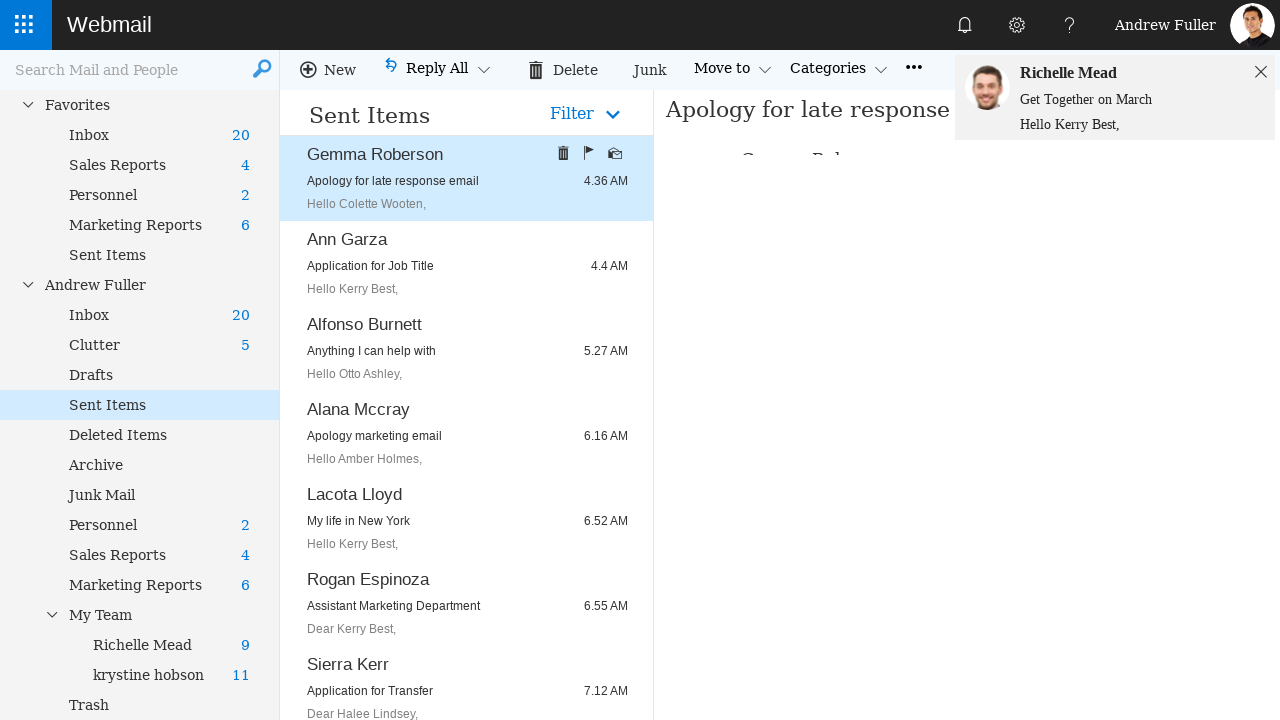

Verified sender name 'Gemma Roberson' is displayed
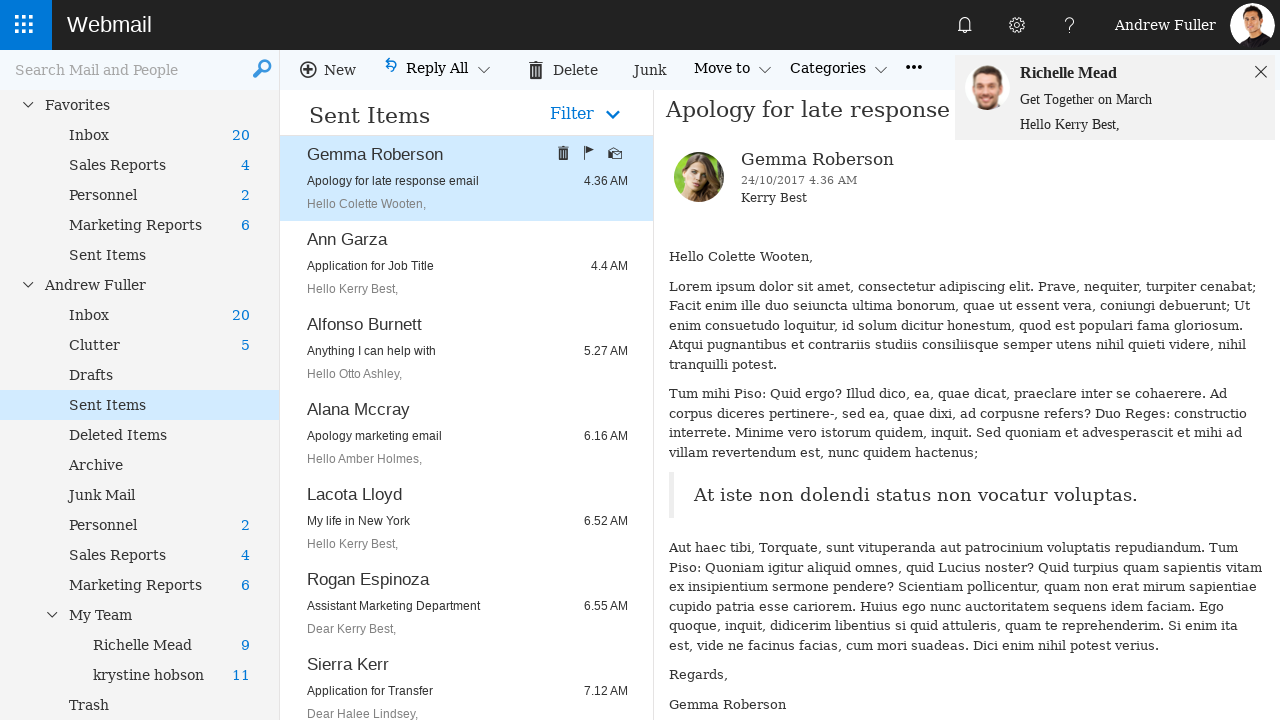

Clicked on folder with data-uid='12' at (159, 435) on #tree li.e-level-2[data-uid='12']
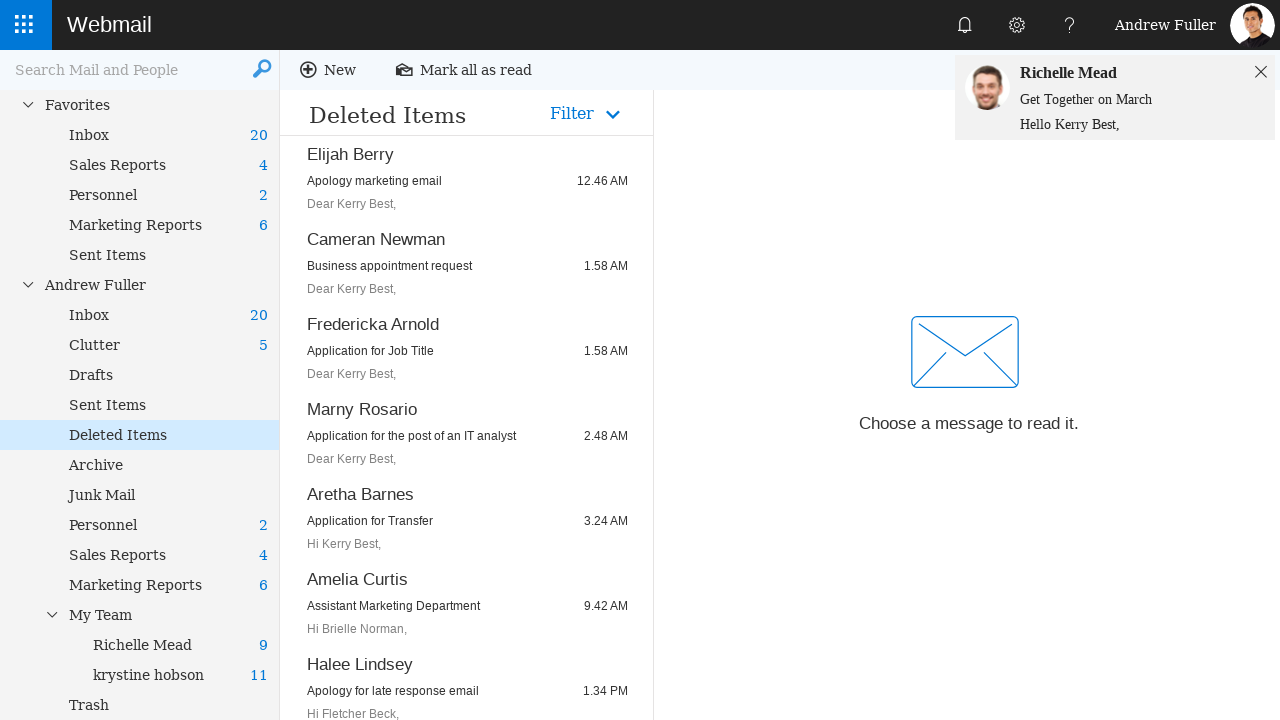

Clicked on email item with data-uid='SF10142' at (466, 178) on li.e-level-1[data-uid='SF10142']
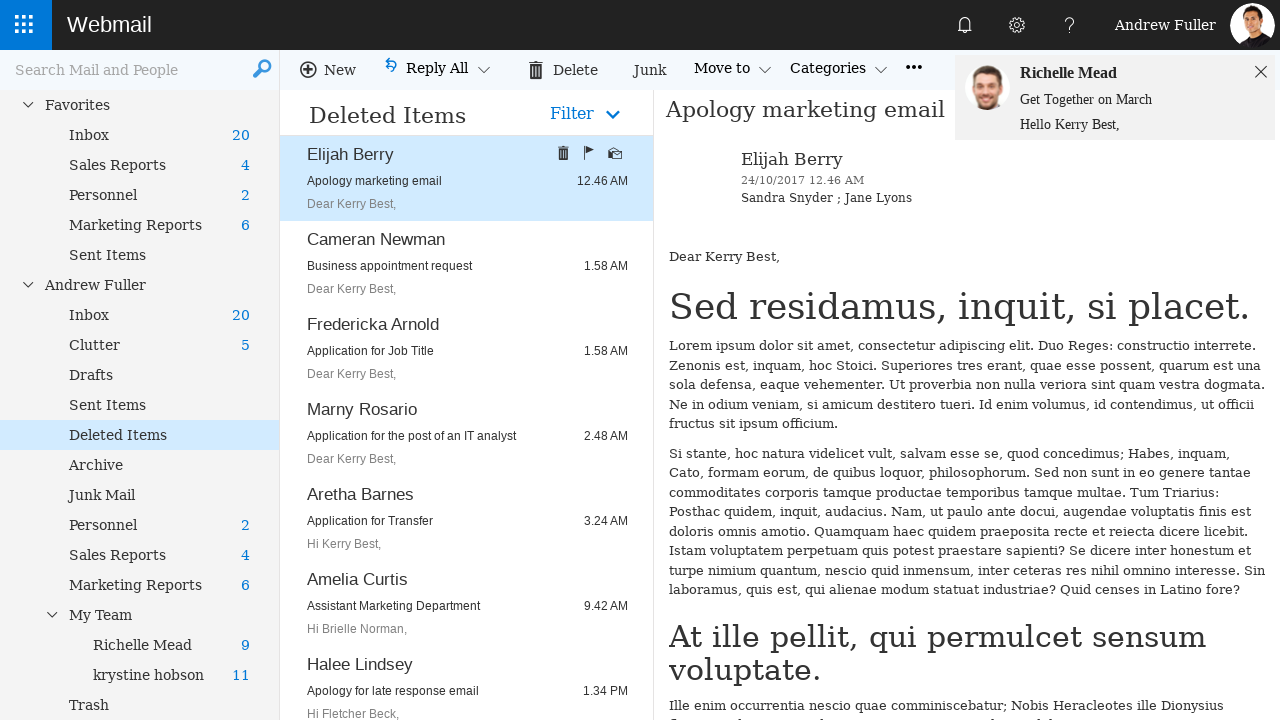

Verified sender name 'Elijah Berry' is displayed
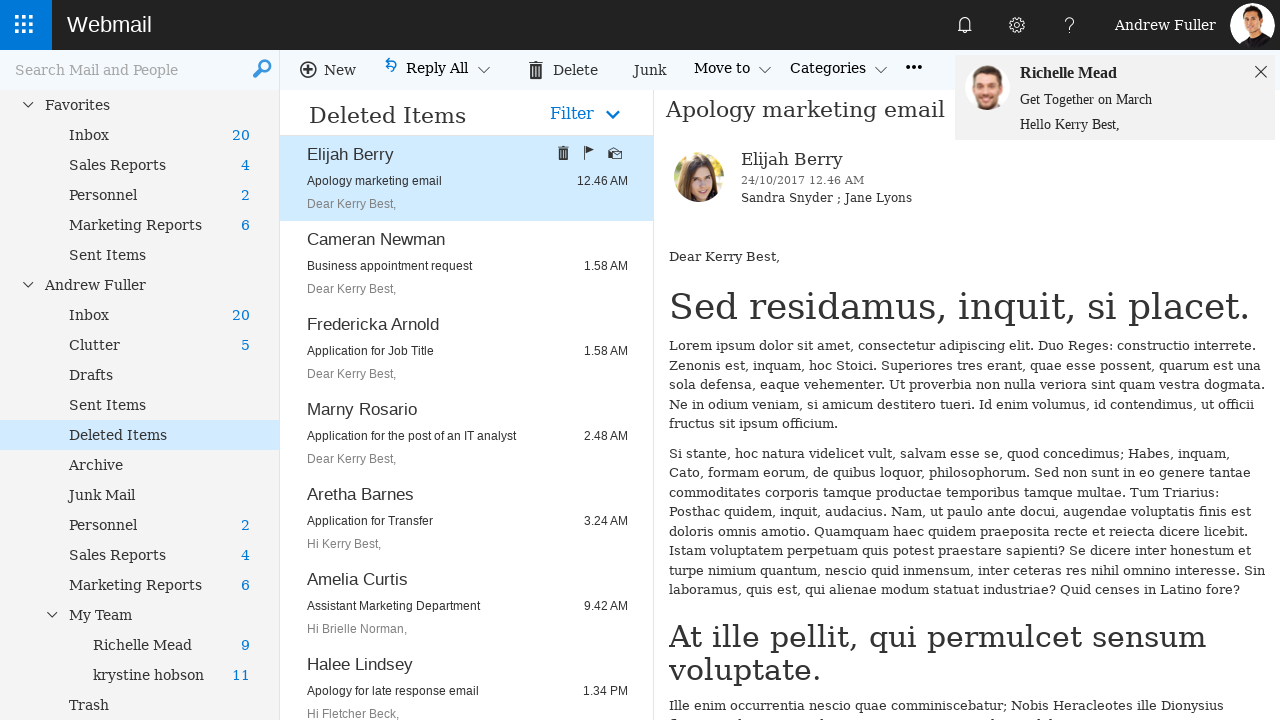

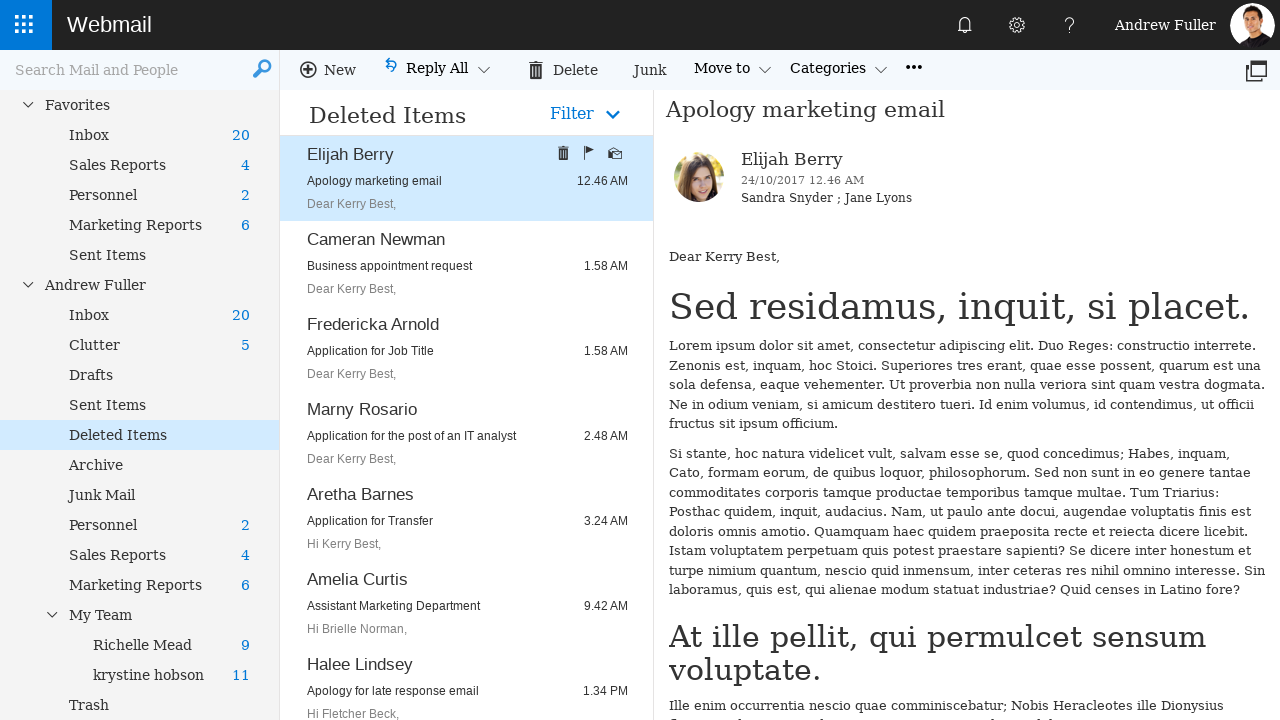